Tests the financial chart page by selecting an interval from a dropdown, then iterating through multiple currency pairs, selecting each one and clicking a button. Demonstrates dropdown selection and button interaction.

Starting URL: https://sec.himawari-group.co.jp/report/chart/

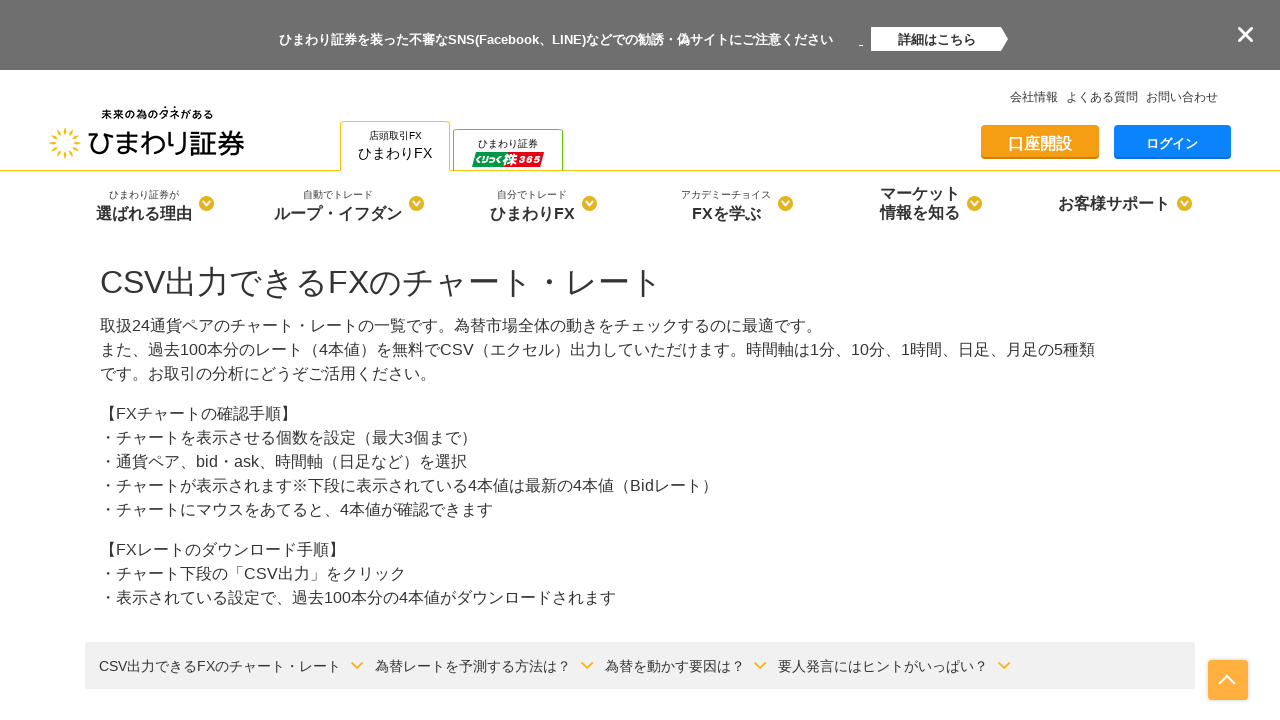

Selected tick interval from candle_term dropdown on select[name='candle_term']
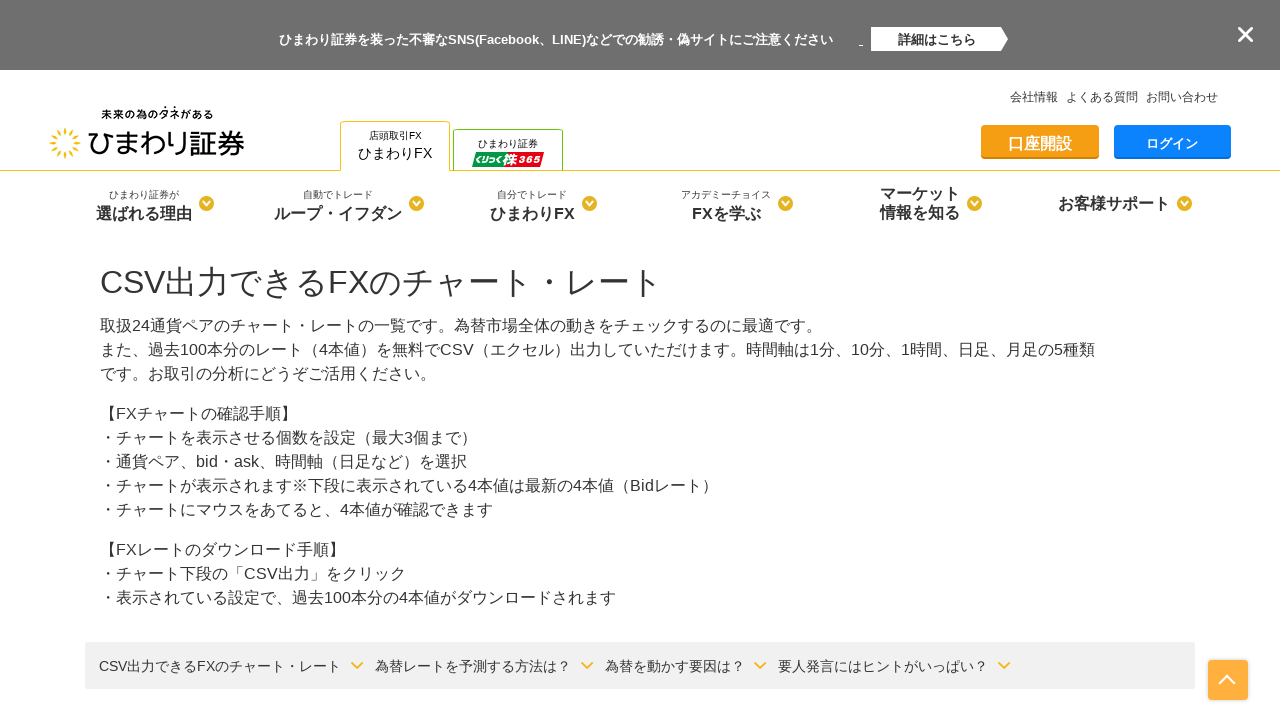

Waited 2 seconds for page update after interval selection
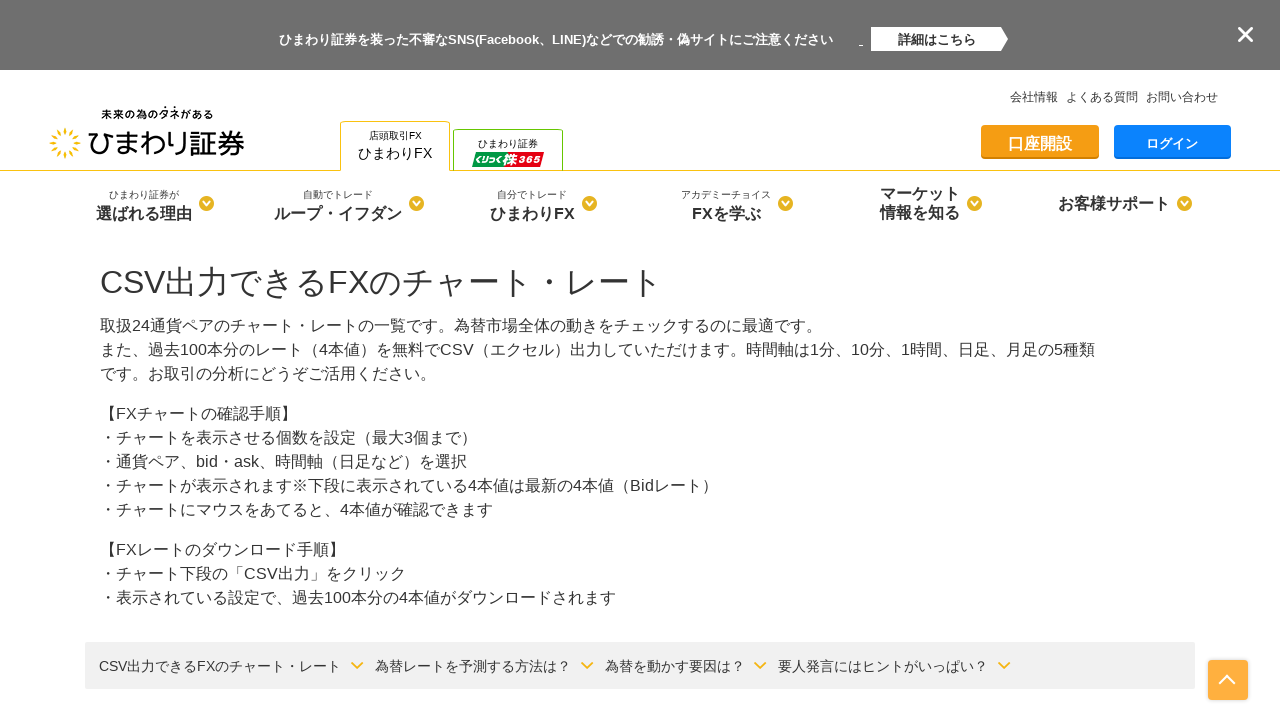

Selected currency pair: USDJPY on select[name='currency_pair']
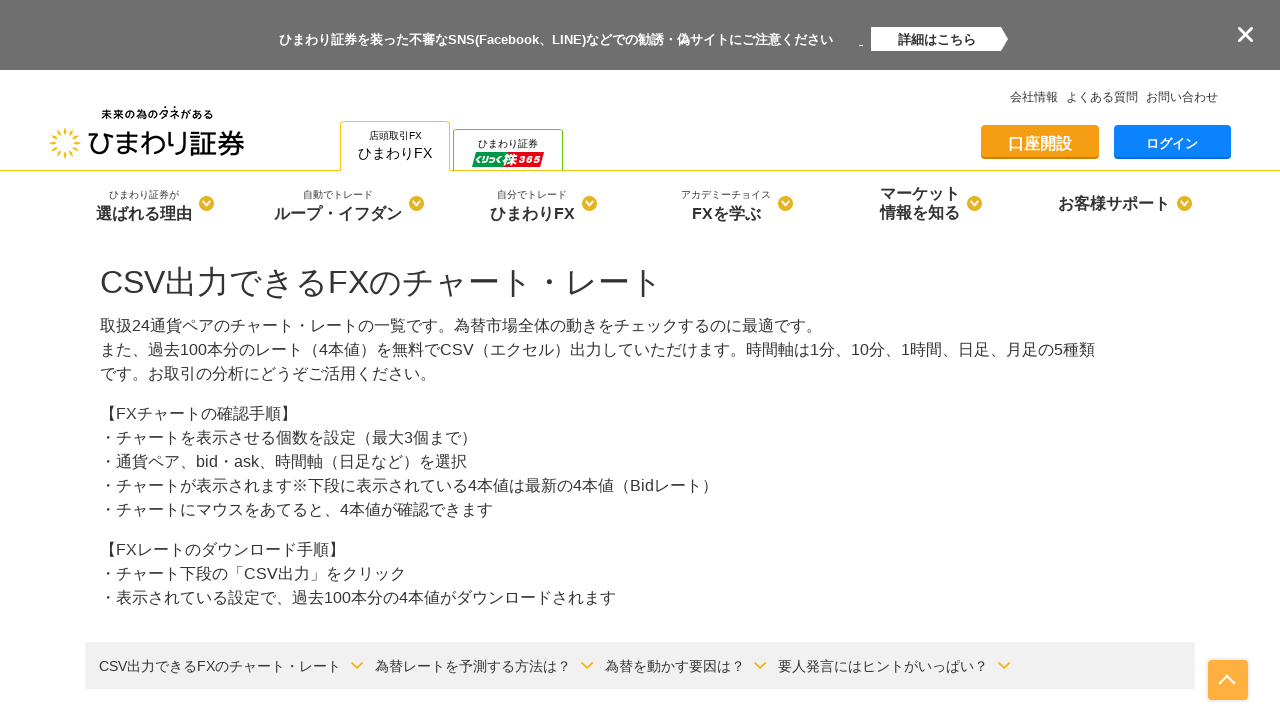

Clicked CSV download button for USDJPY at (640, 360) on .csv_download.btn.btn-lg.center-block
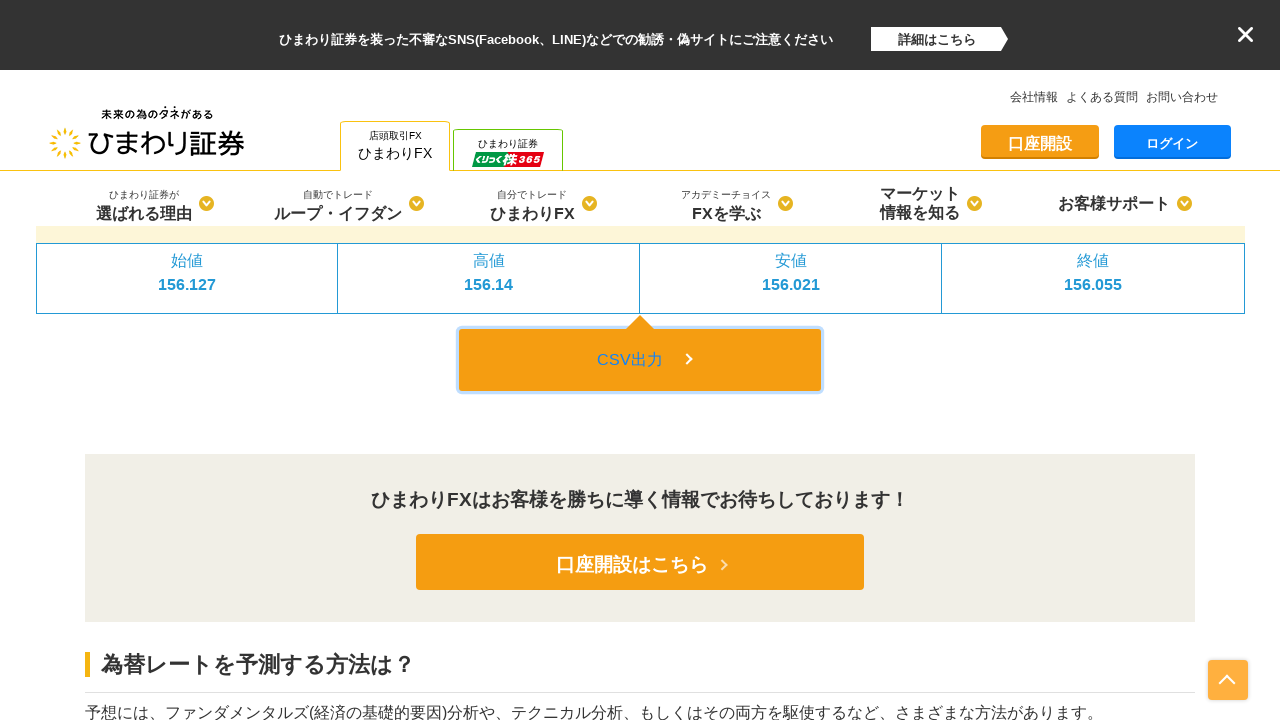

Waited 2 seconds for action to complete
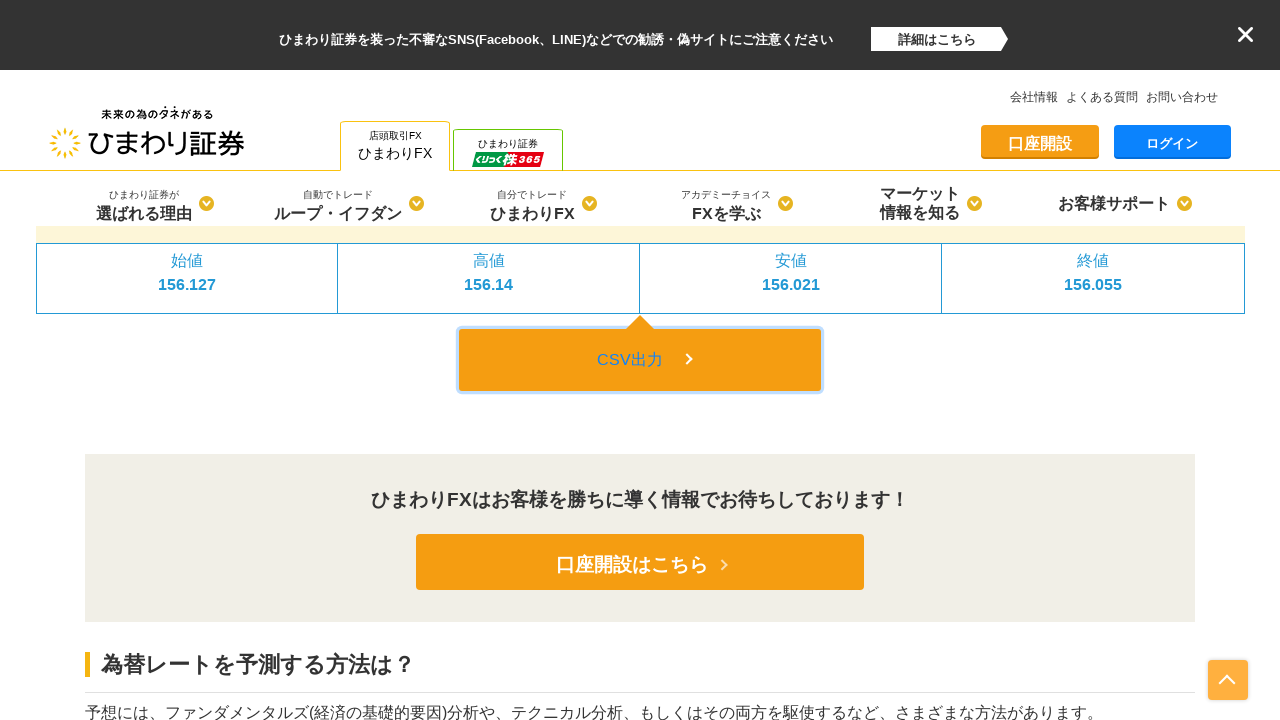

Selected currency pair: EURJPY on select[name='currency_pair']
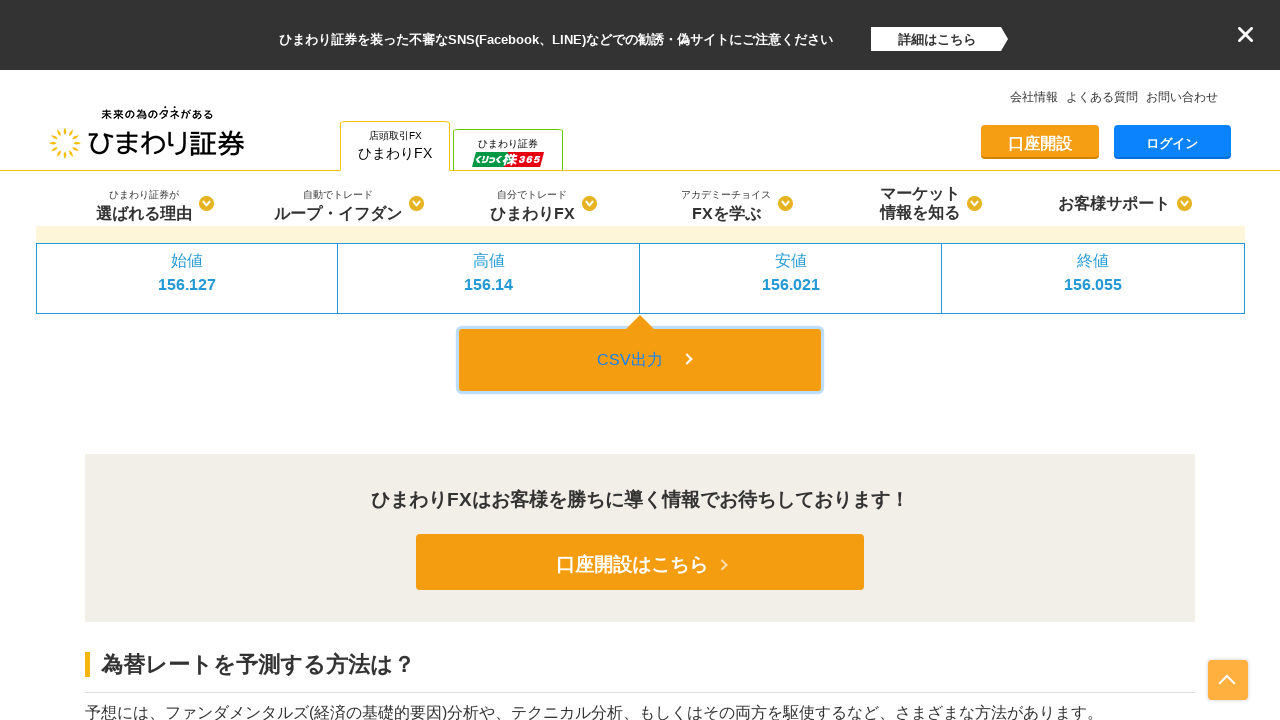

Clicked CSV download button for EURJPY at (640, 360) on .csv_download.btn.btn-lg.center-block
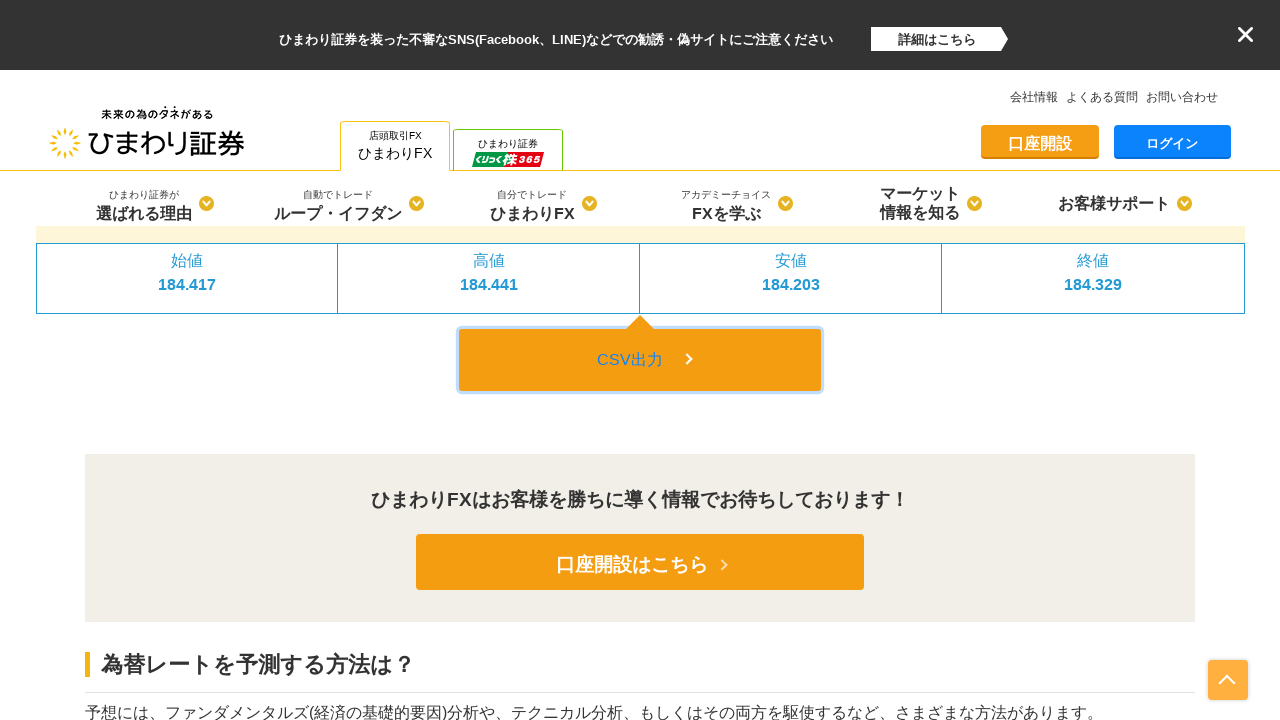

Waited 2 seconds for action to complete
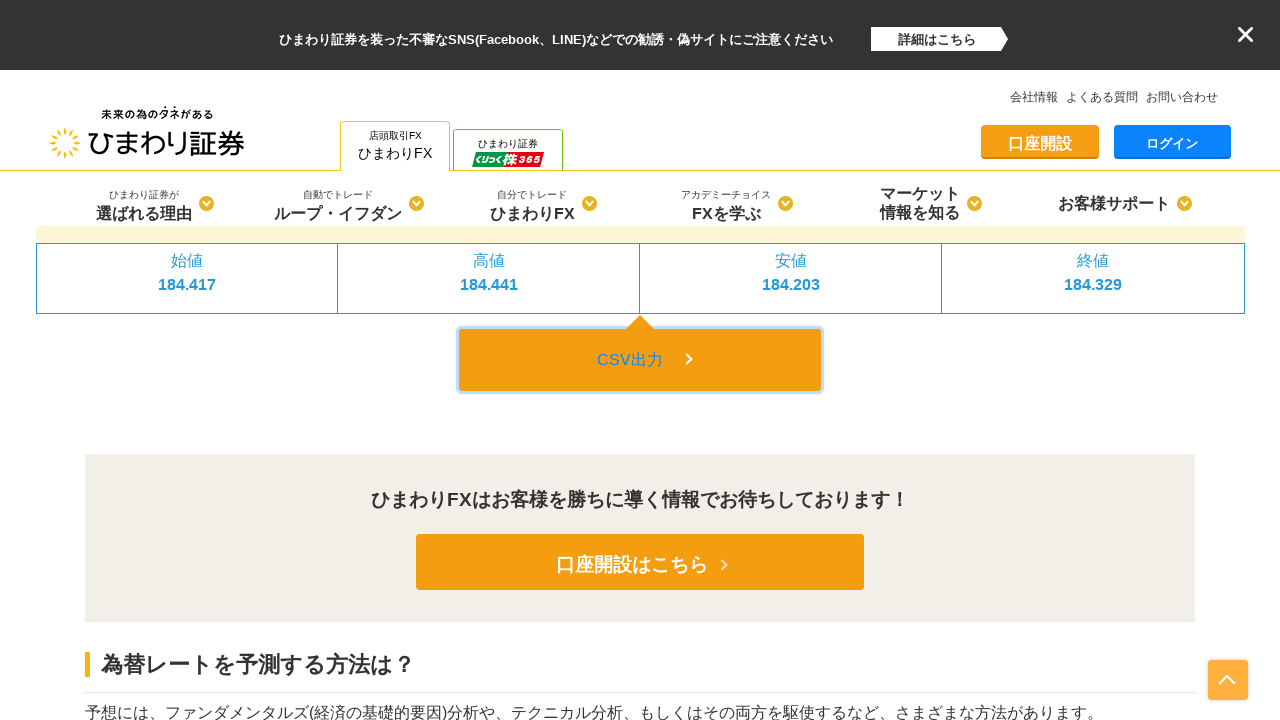

Selected currency pair: GBPJPY on select[name='currency_pair']
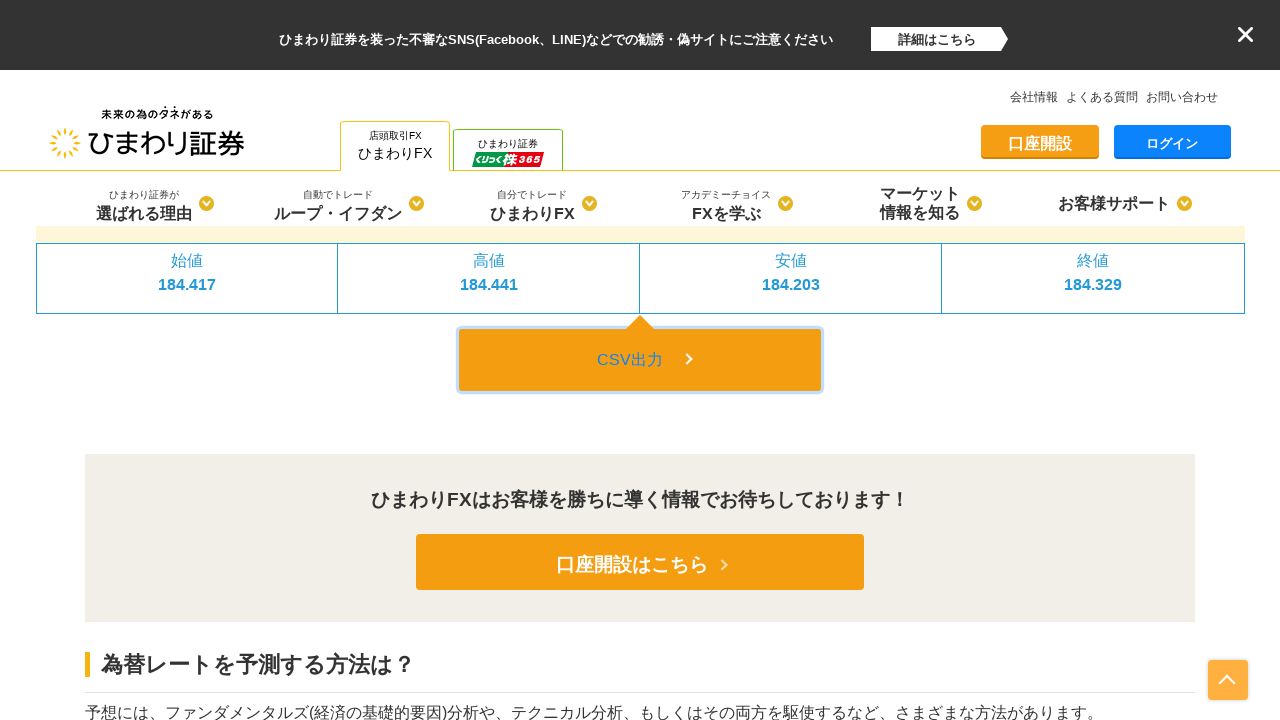

Clicked CSV download button for GBPJPY at (640, 360) on .csv_download.btn.btn-lg.center-block
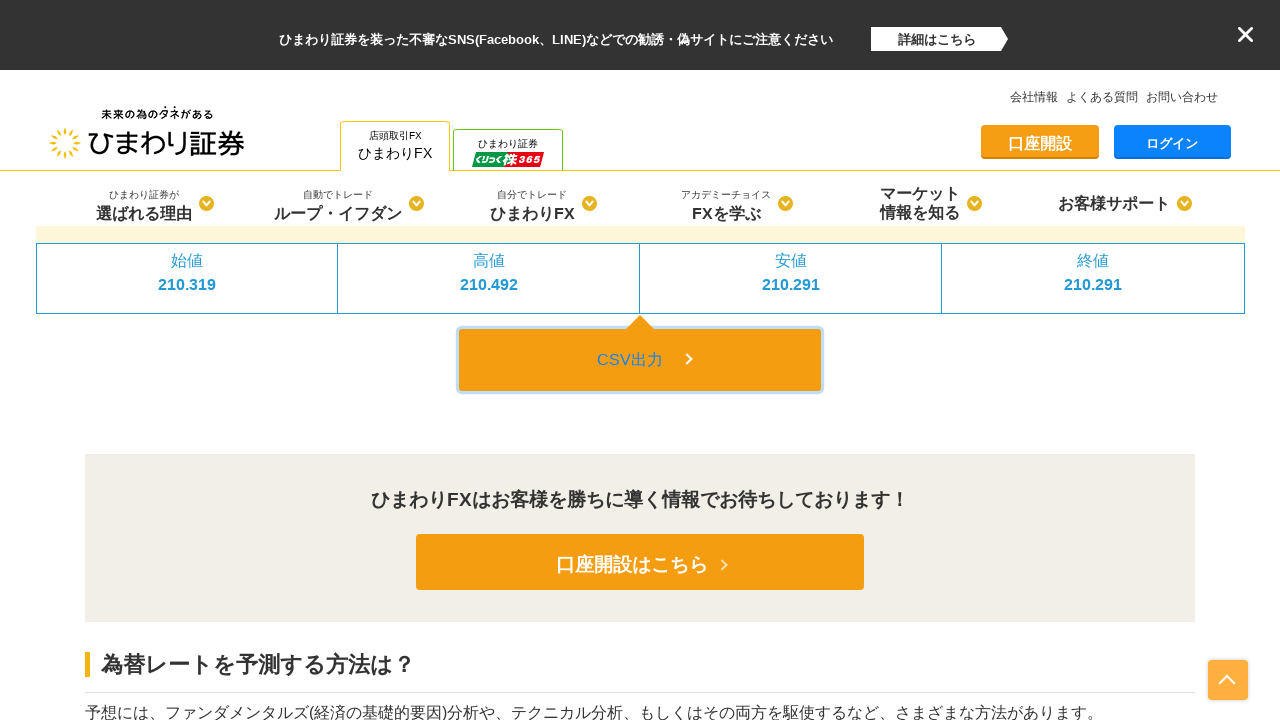

Waited 2 seconds for action to complete
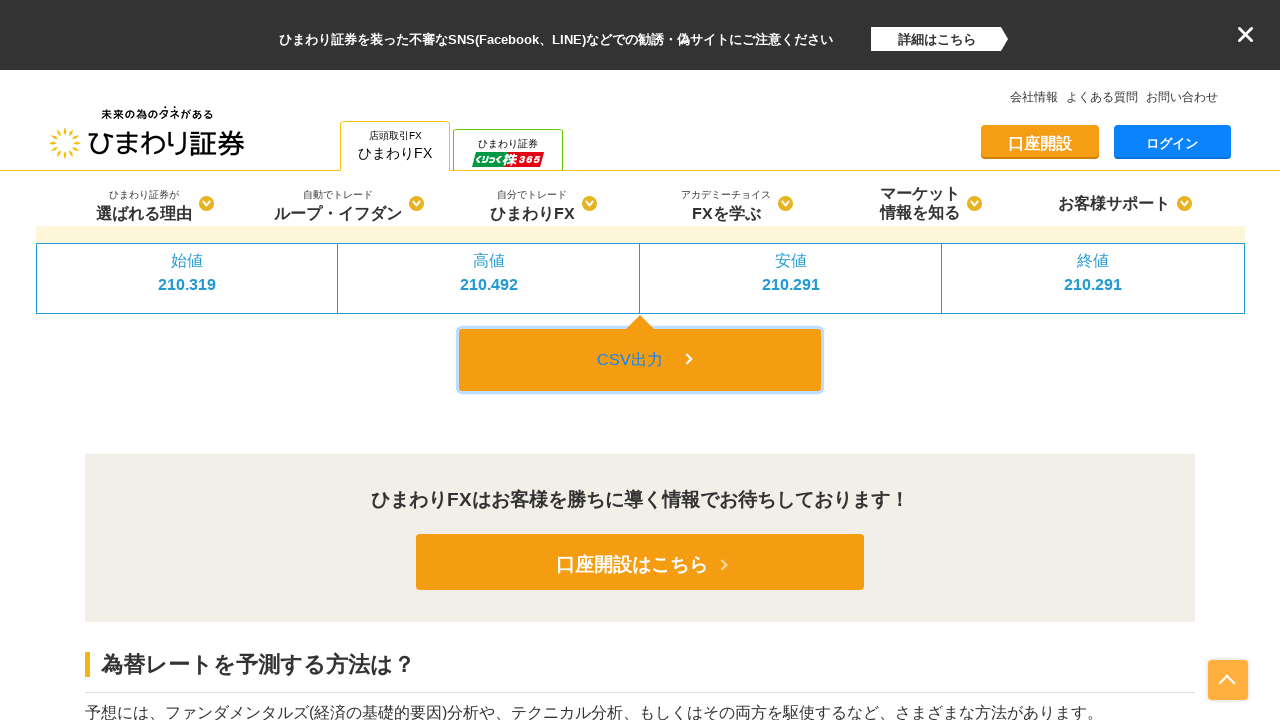

Selected currency pair: AUDJPY on select[name='currency_pair']
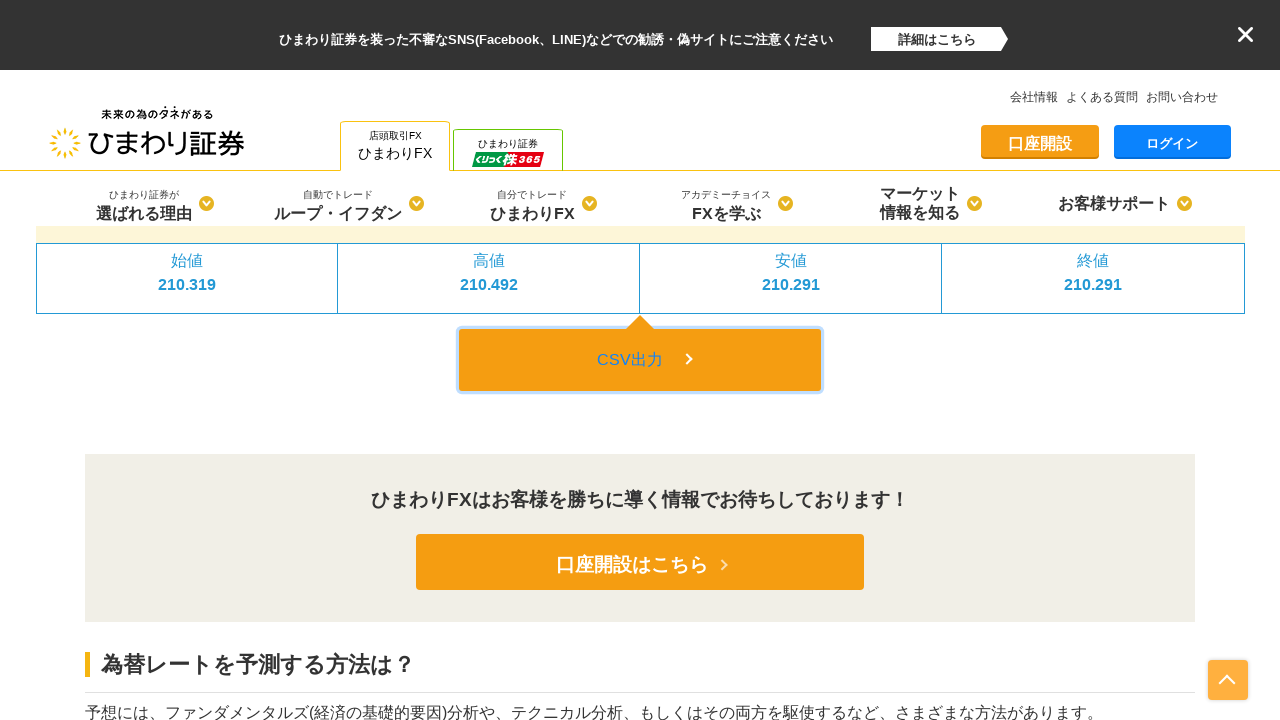

Clicked CSV download button for AUDJPY at (640, 360) on .csv_download.btn.btn-lg.center-block
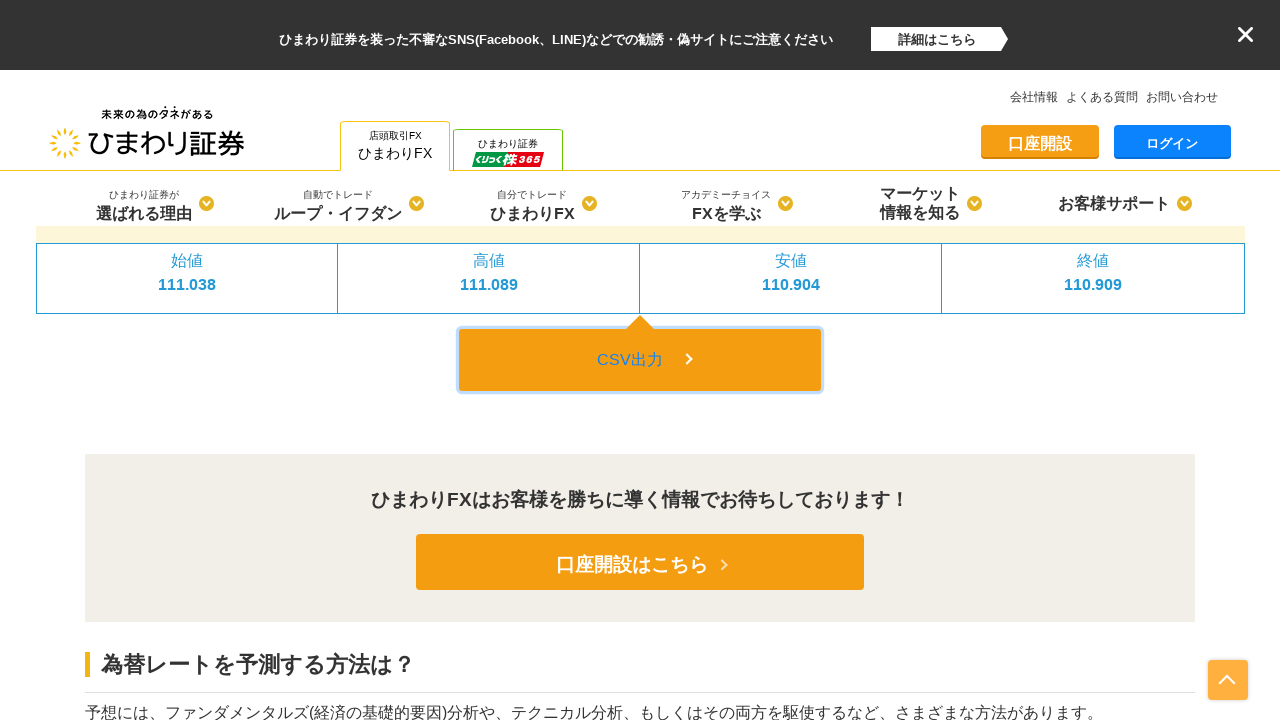

Waited 2 seconds for action to complete
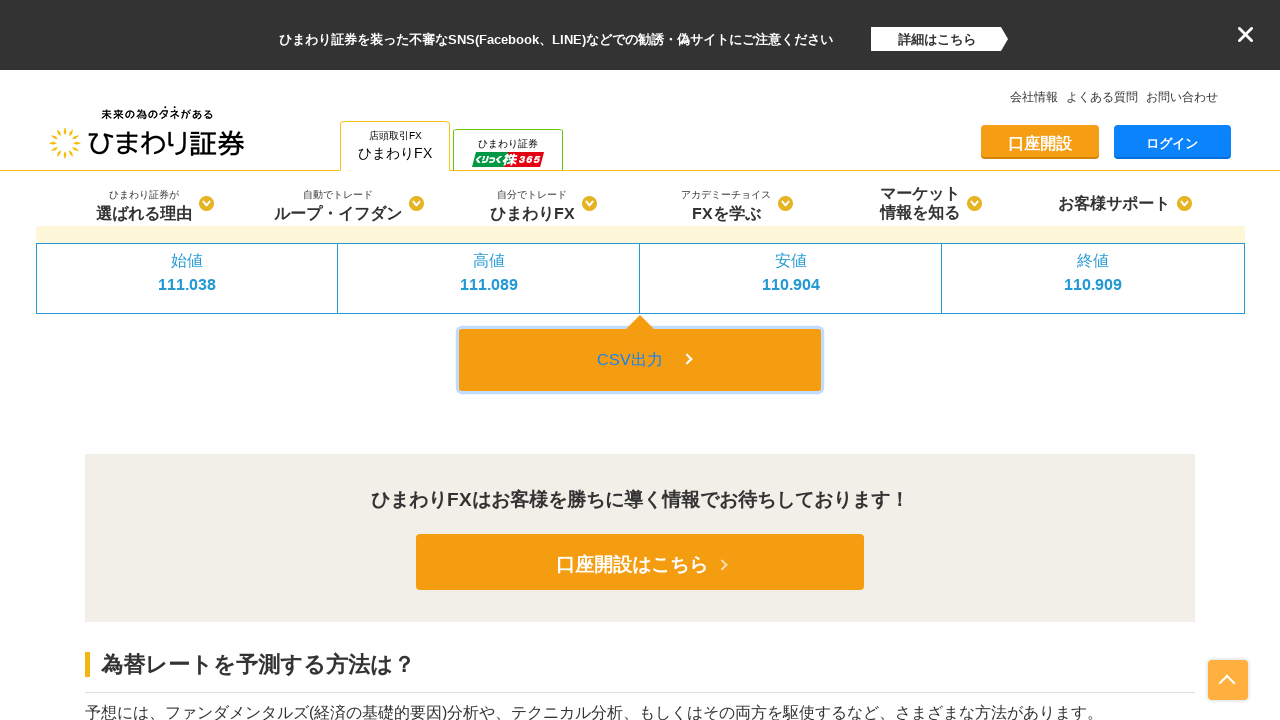

Selected currency pair: NZDJPY on select[name='currency_pair']
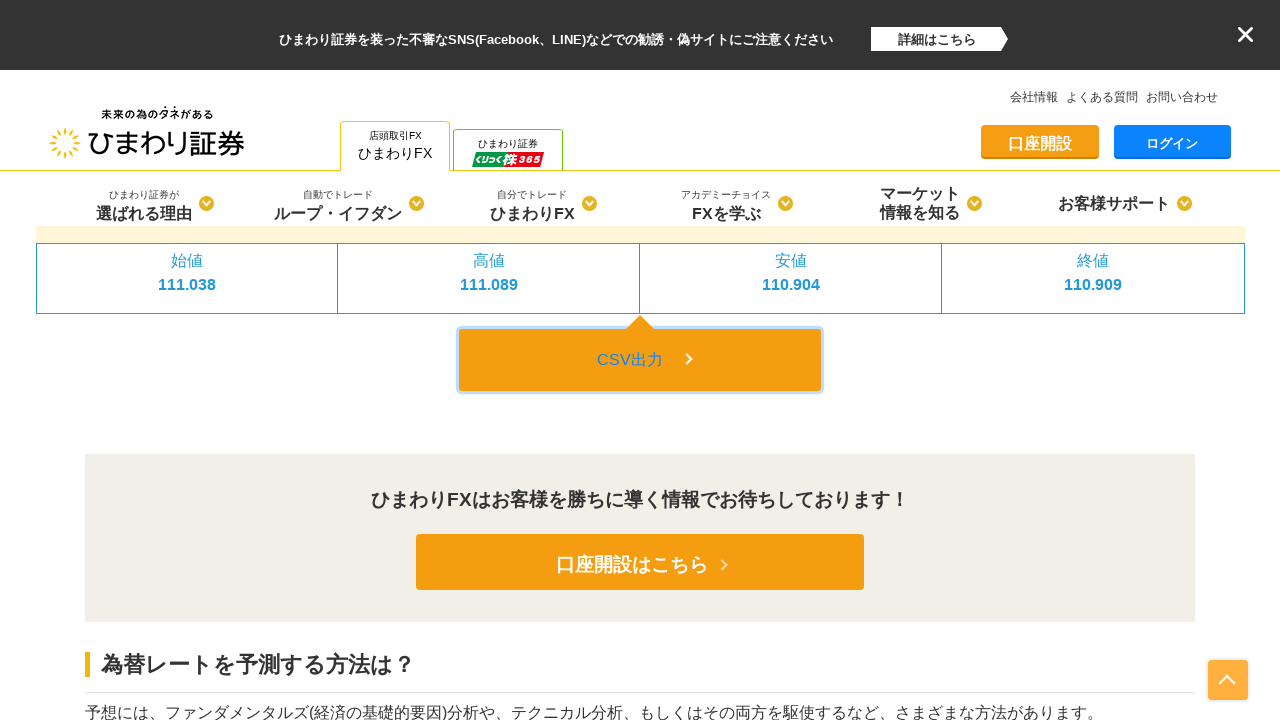

Clicked CSV download button for NZDJPY at (640, 360) on .csv_download.btn.btn-lg.center-block
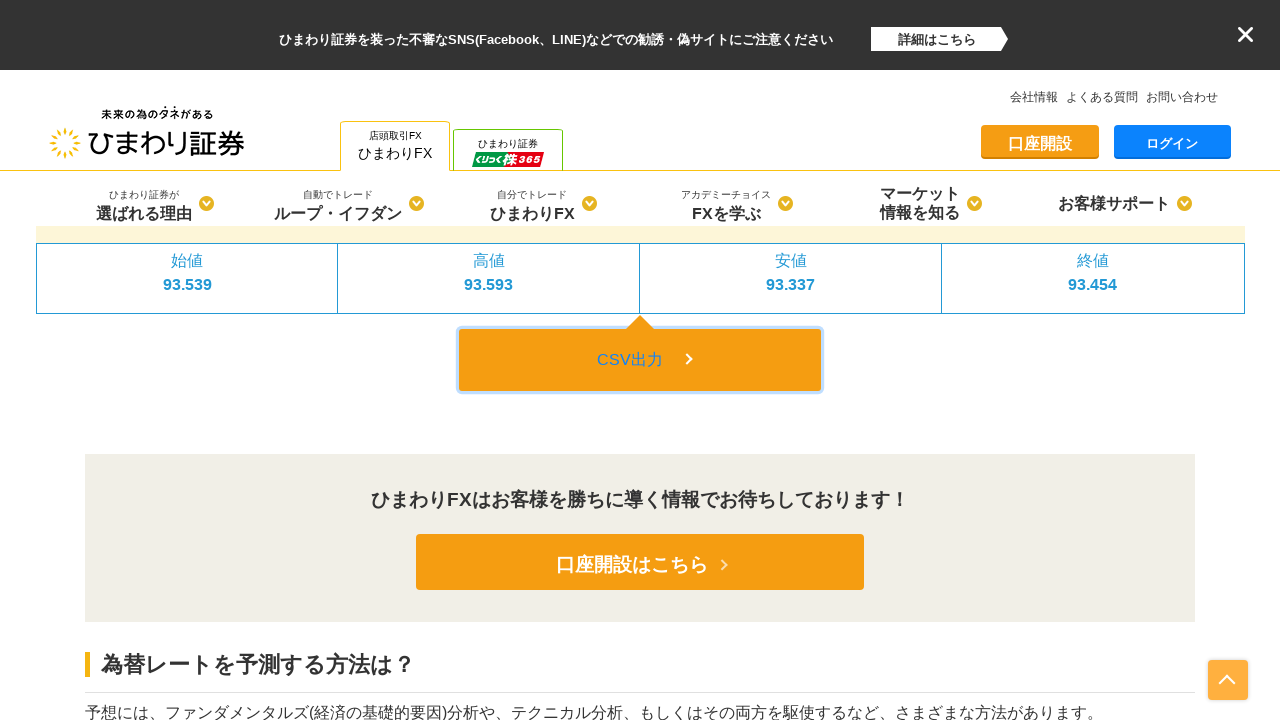

Waited 2 seconds for action to complete
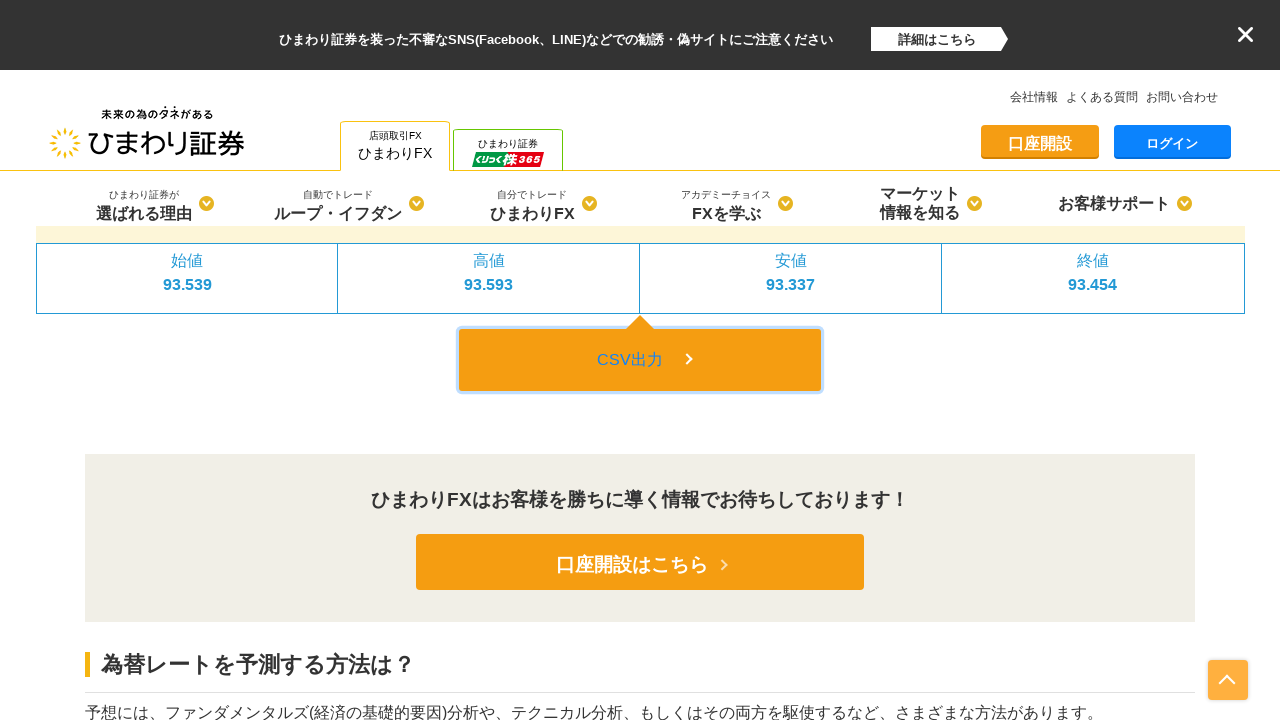

Selected currency pair: CADJPY on select[name='currency_pair']
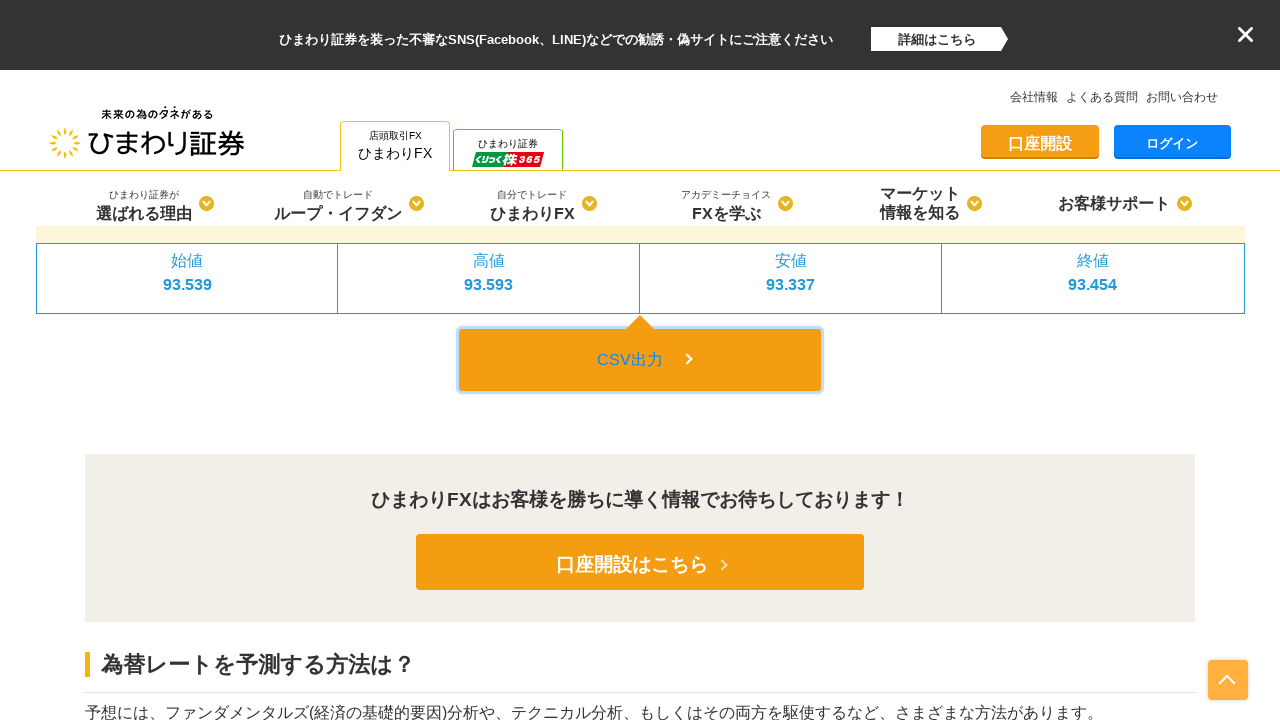

Clicked CSV download button for CADJPY at (640, 360) on .csv_download.btn.btn-lg.center-block
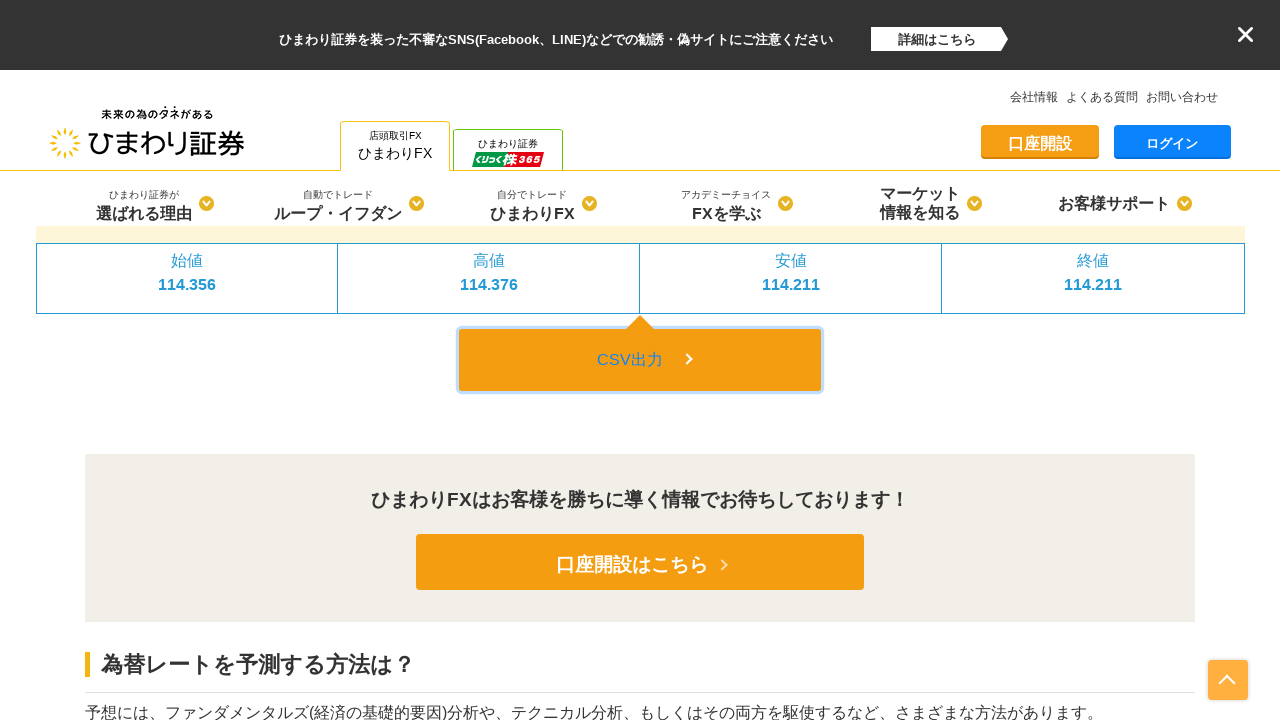

Waited 2 seconds for action to complete
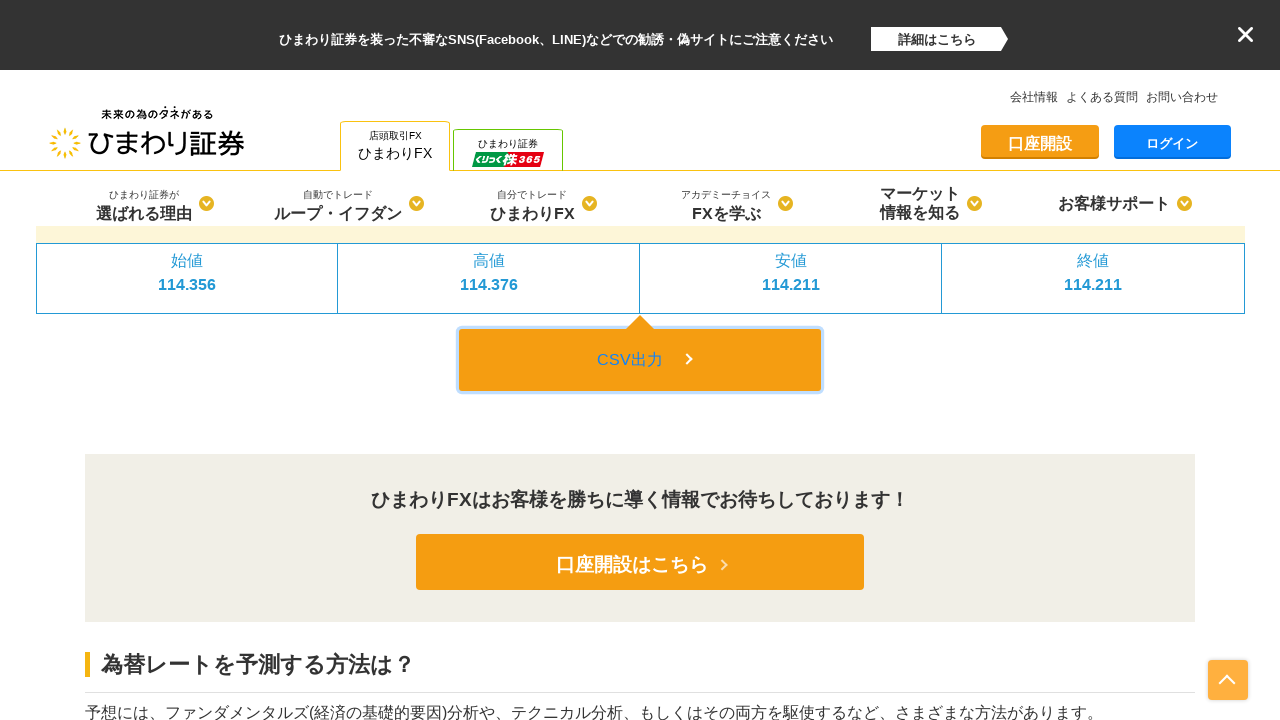

Selected currency pair: CHFJPY on select[name='currency_pair']
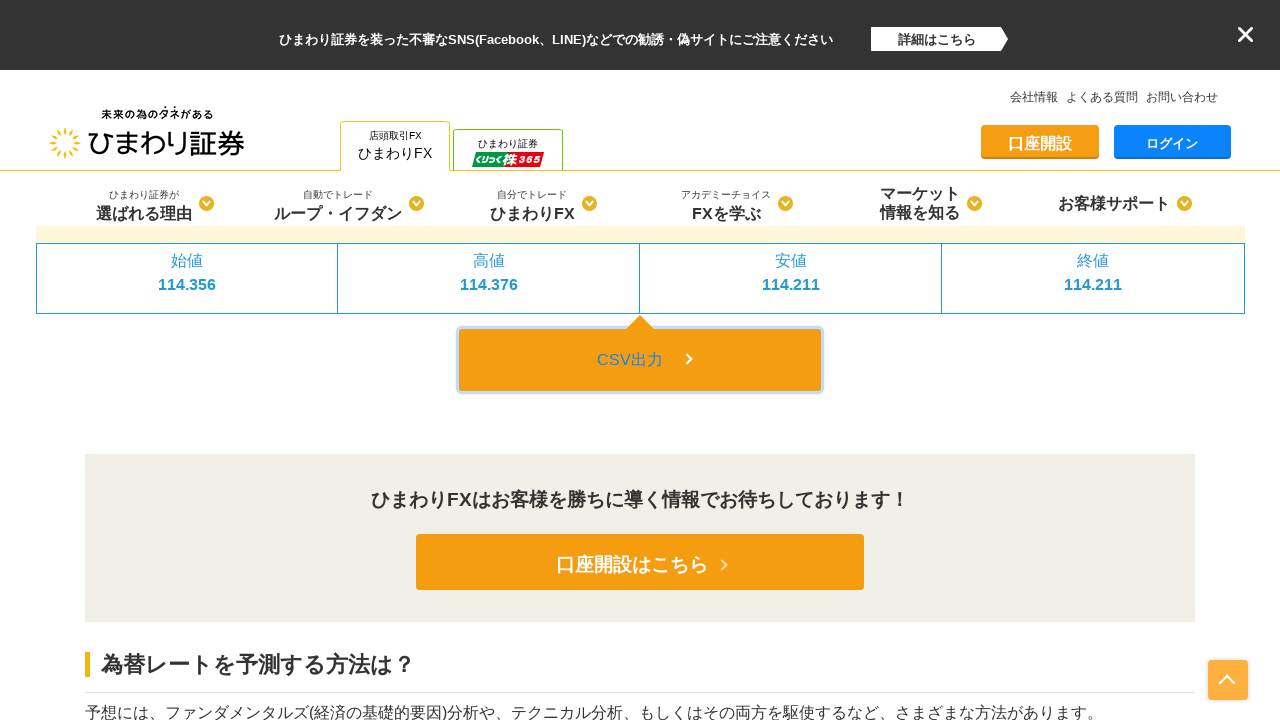

Clicked CSV download button for CHFJPY at (640, 360) on .csv_download.btn.btn-lg.center-block
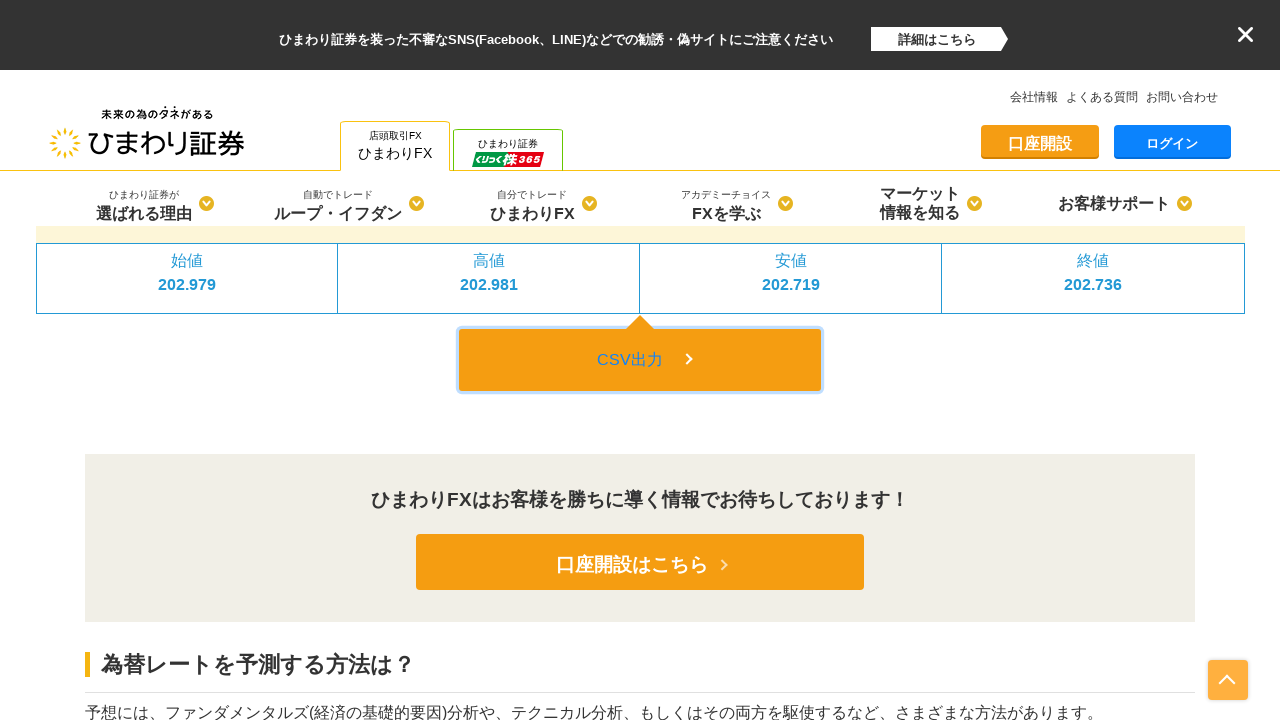

Waited 2 seconds for action to complete
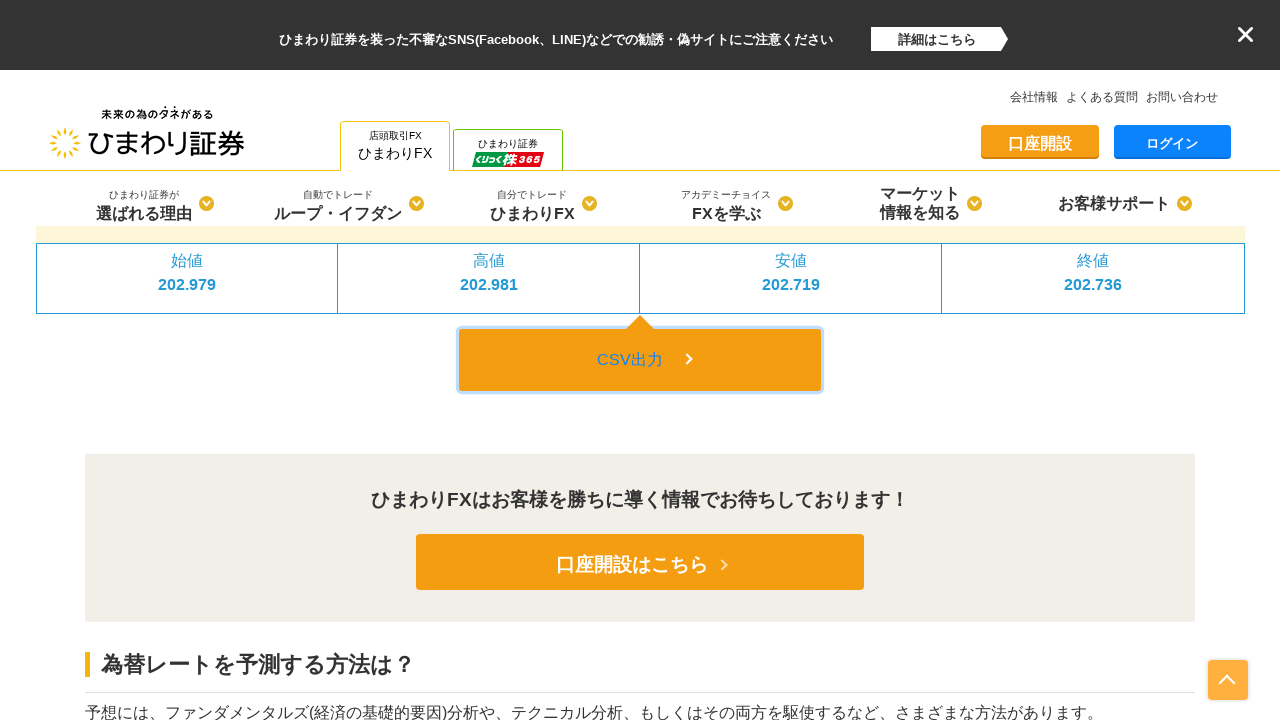

Selected currency pair: AUDUSD on select[name='currency_pair']
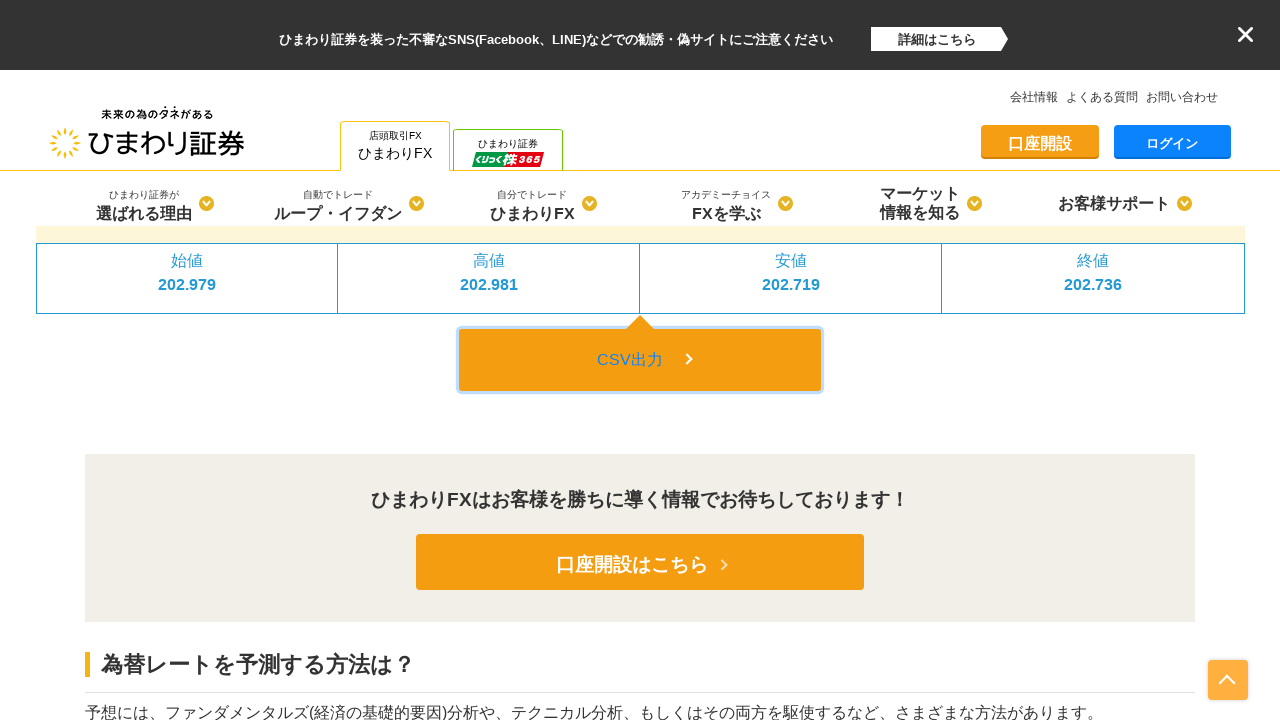

Clicked CSV download button for AUDUSD at (640, 360) on .csv_download.btn.btn-lg.center-block
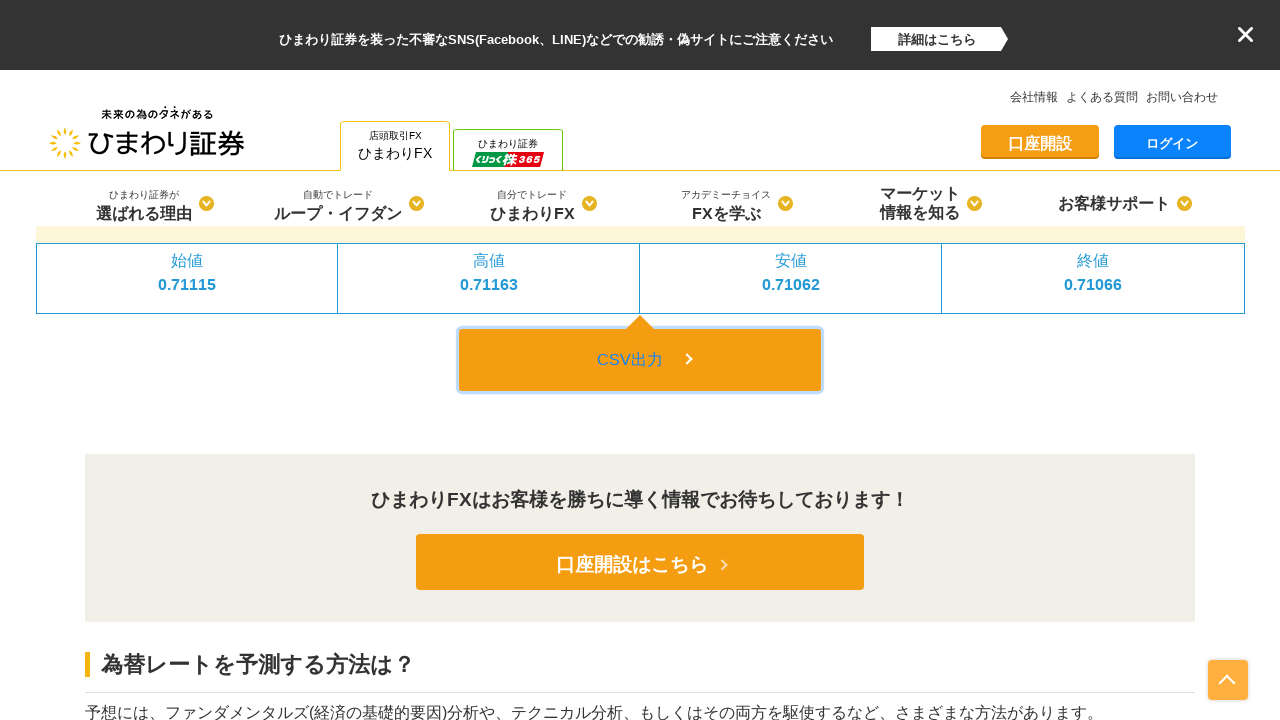

Waited 2 seconds for action to complete
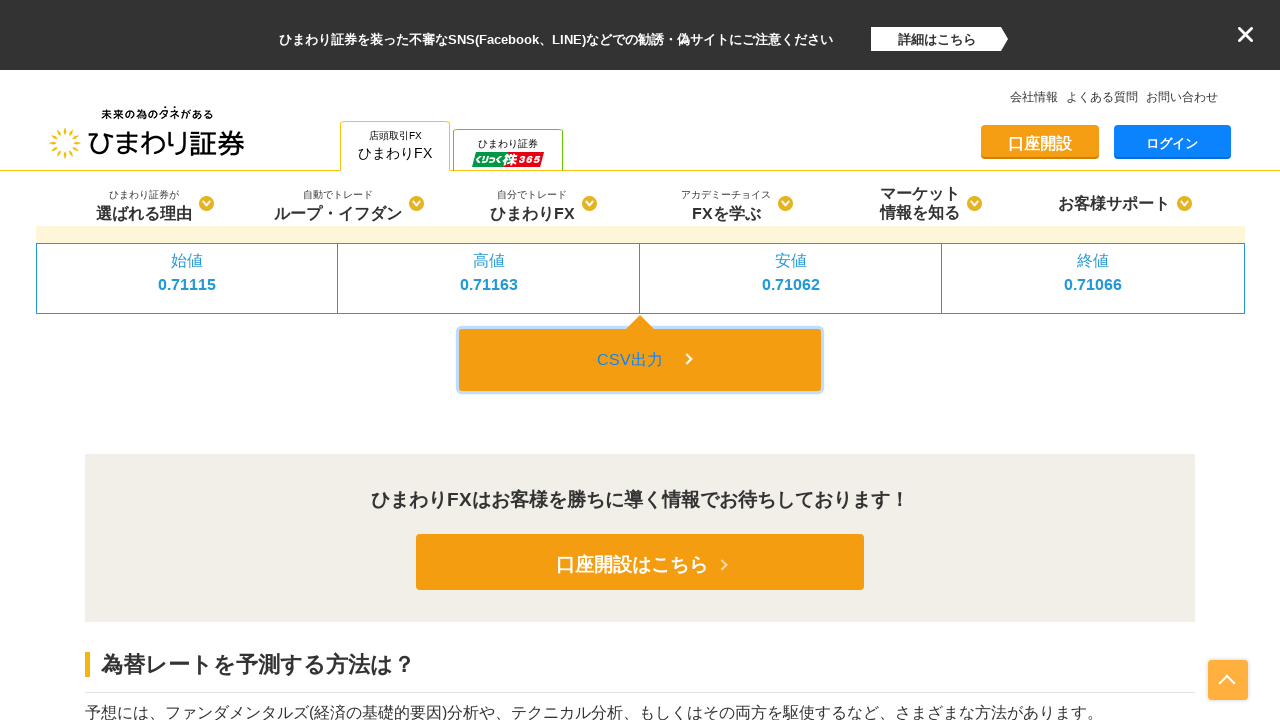

Selected currency pair: EURUSD on select[name='currency_pair']
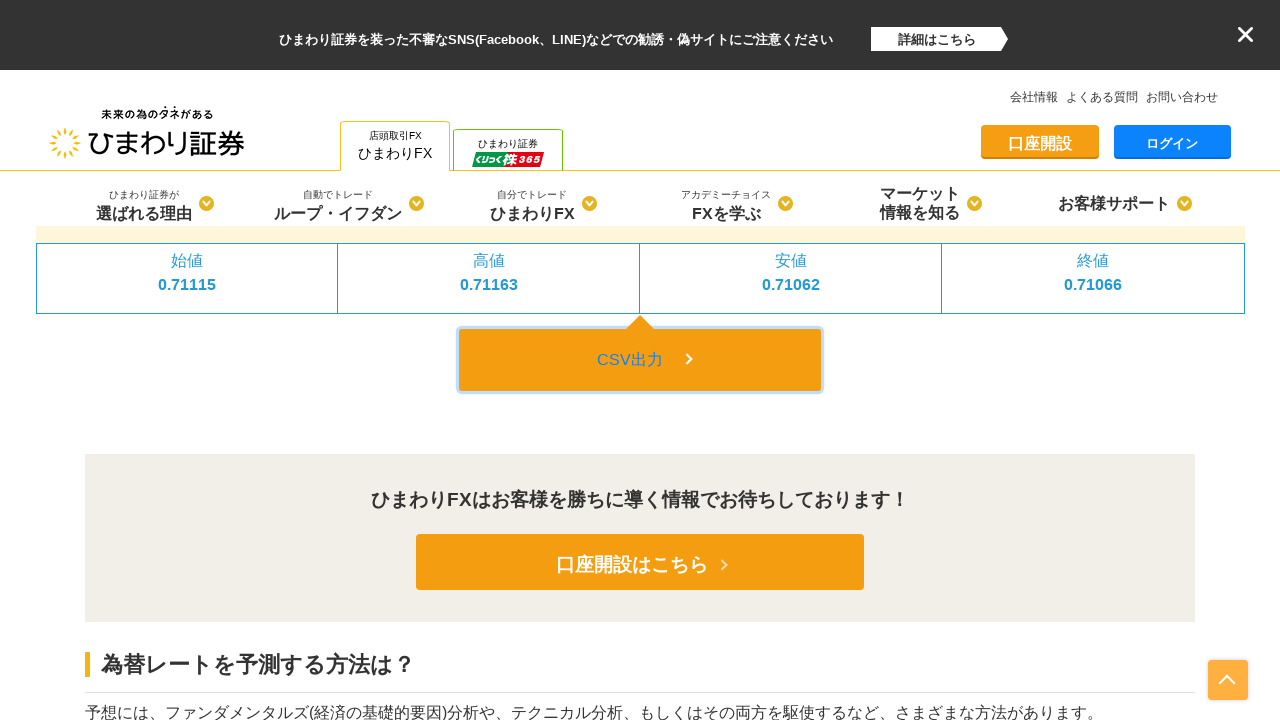

Clicked CSV download button for EURUSD at (640, 360) on .csv_download.btn.btn-lg.center-block
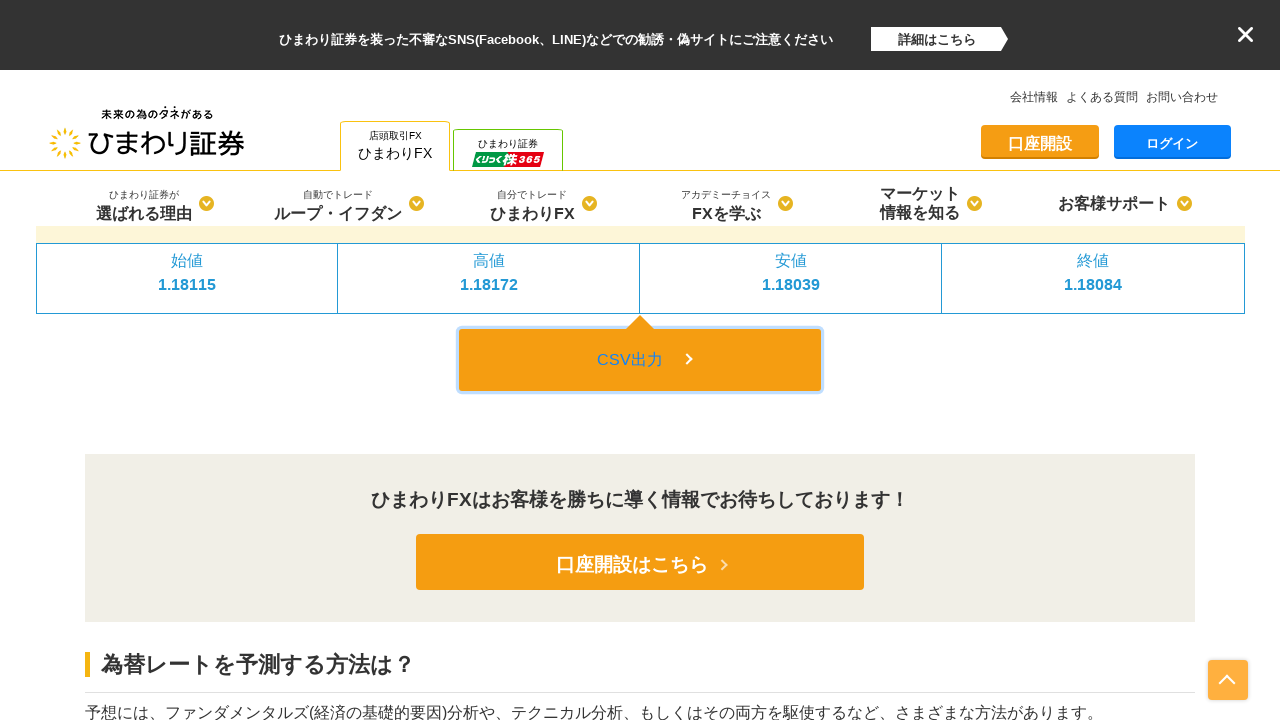

Waited 2 seconds for action to complete
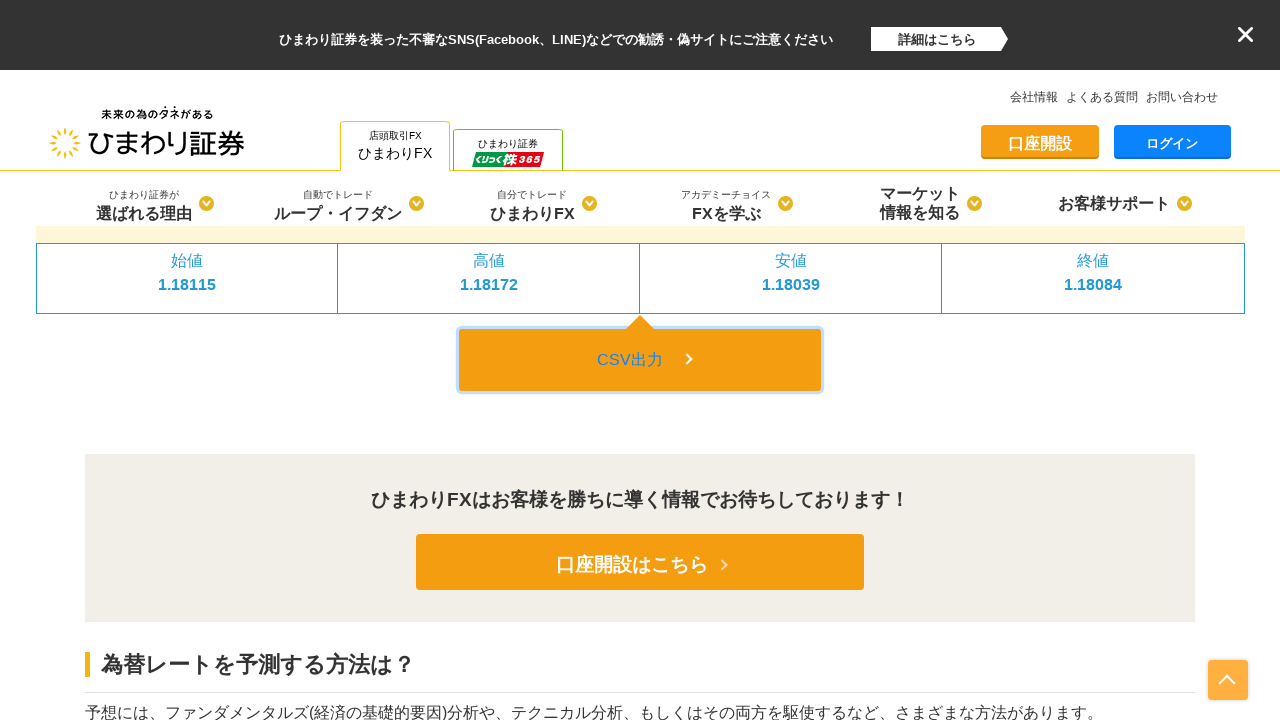

Selected currency pair: GBPUSD on select[name='currency_pair']
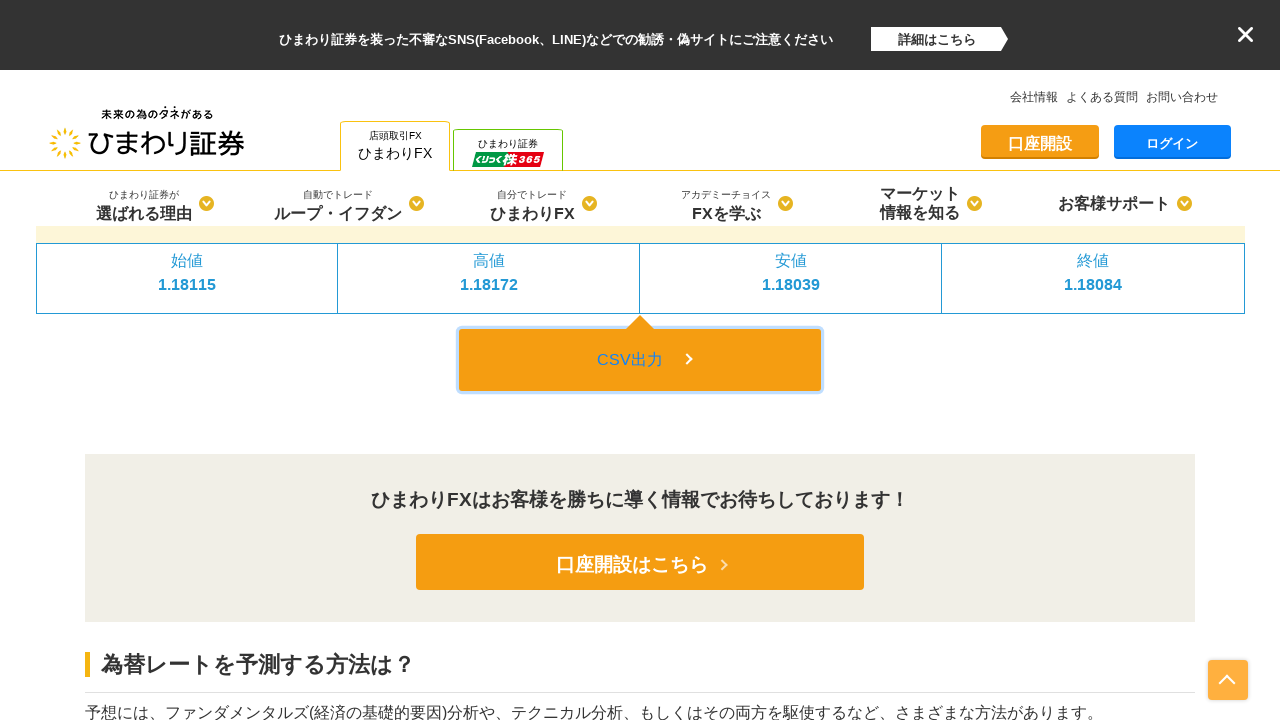

Clicked CSV download button for GBPUSD at (640, 360) on .csv_download.btn.btn-lg.center-block
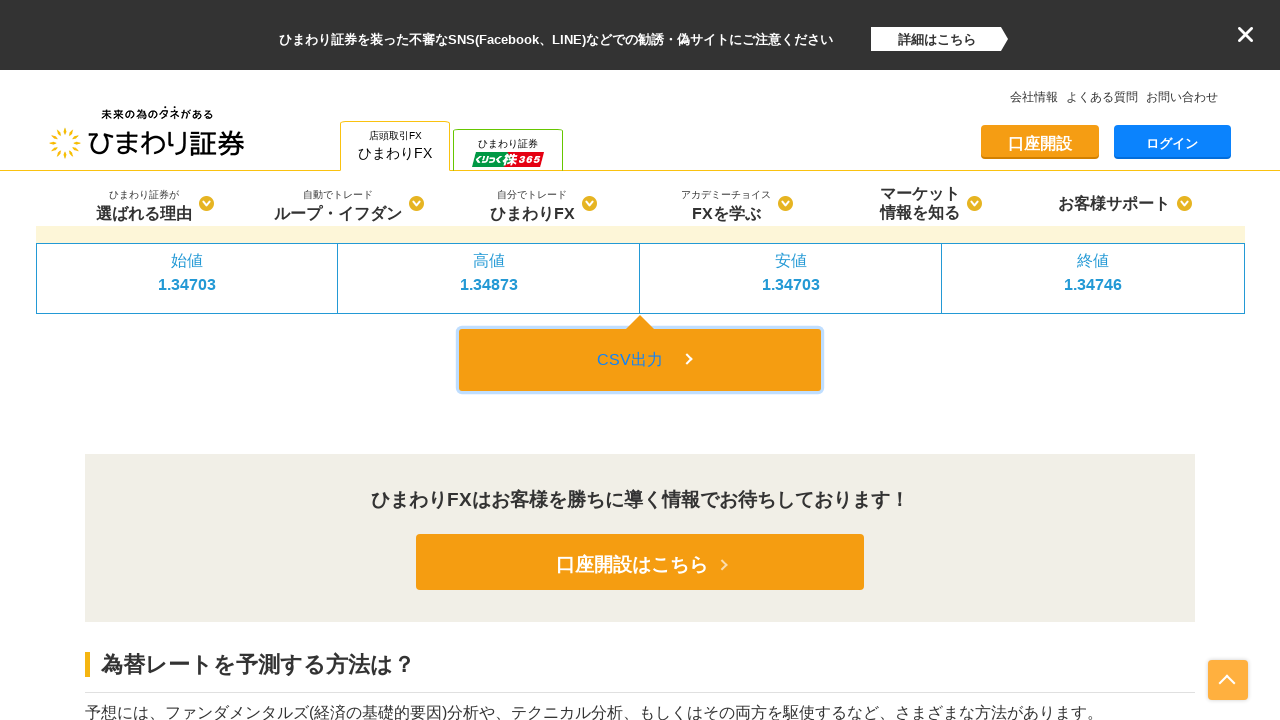

Waited 2 seconds for action to complete
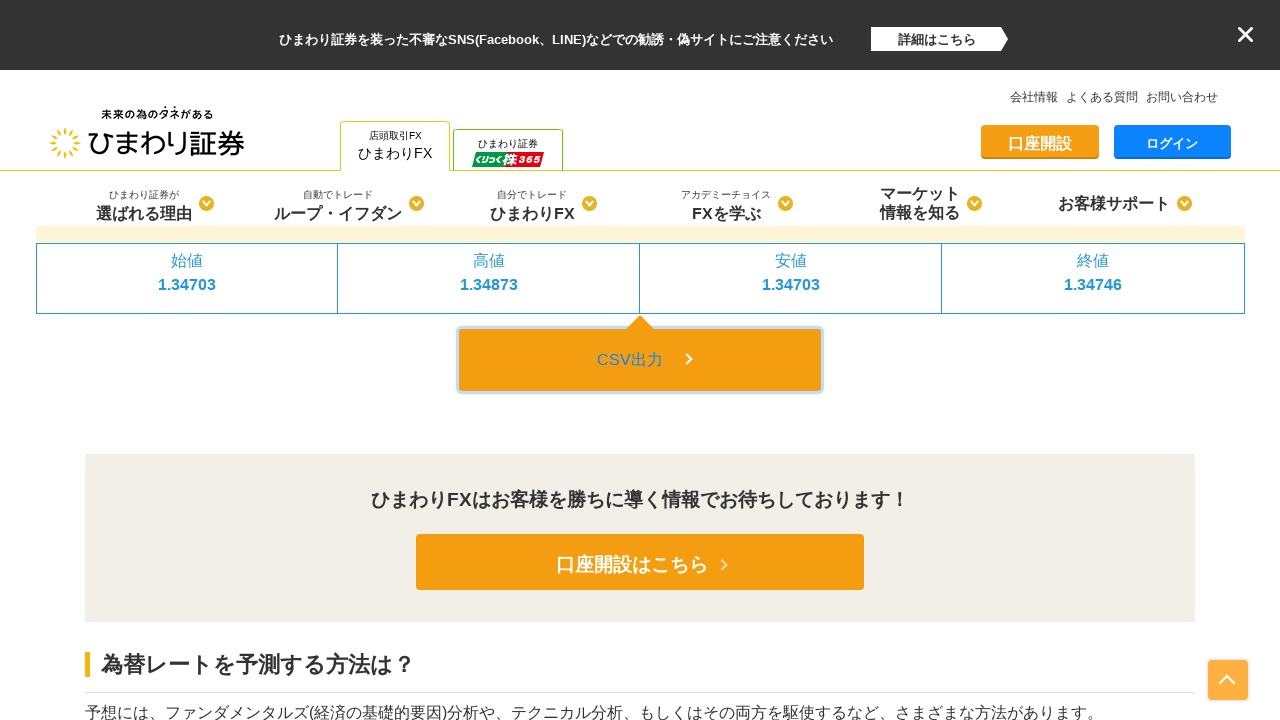

Selected currency pair: NZDUSD on select[name='currency_pair']
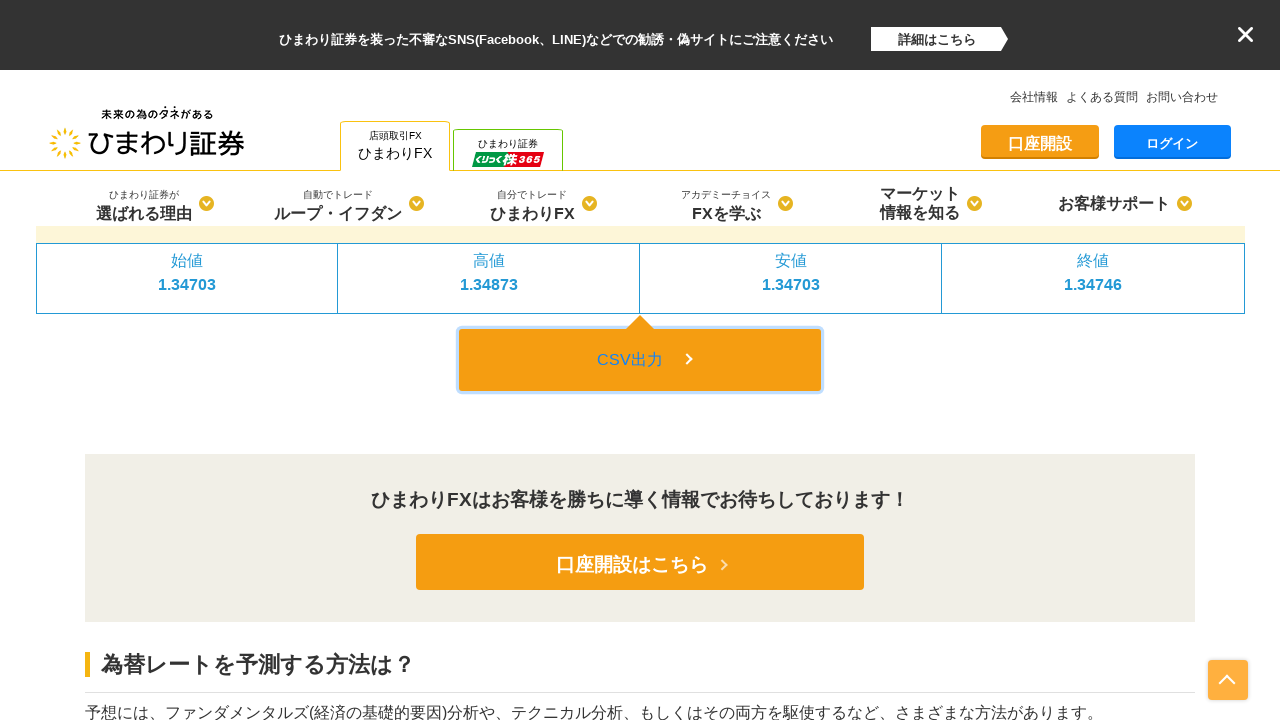

Clicked CSV download button for NZDUSD at (640, 360) on .csv_download.btn.btn-lg.center-block
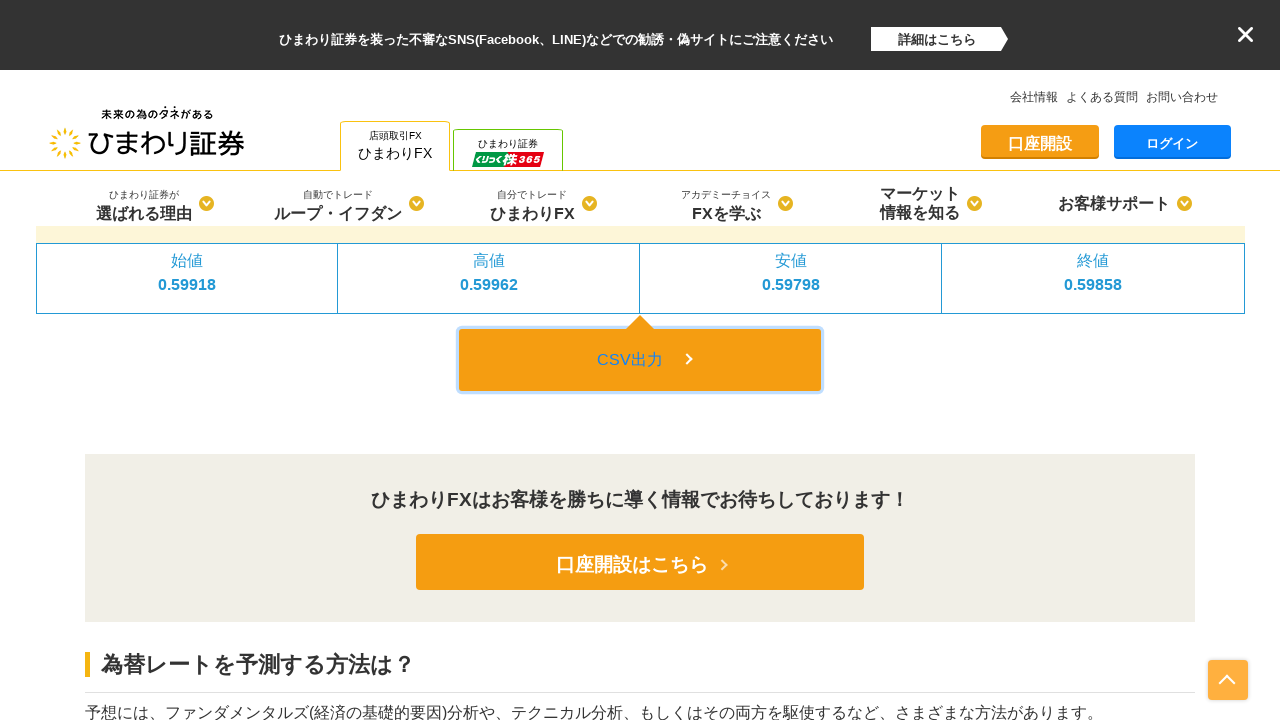

Waited 2 seconds for action to complete
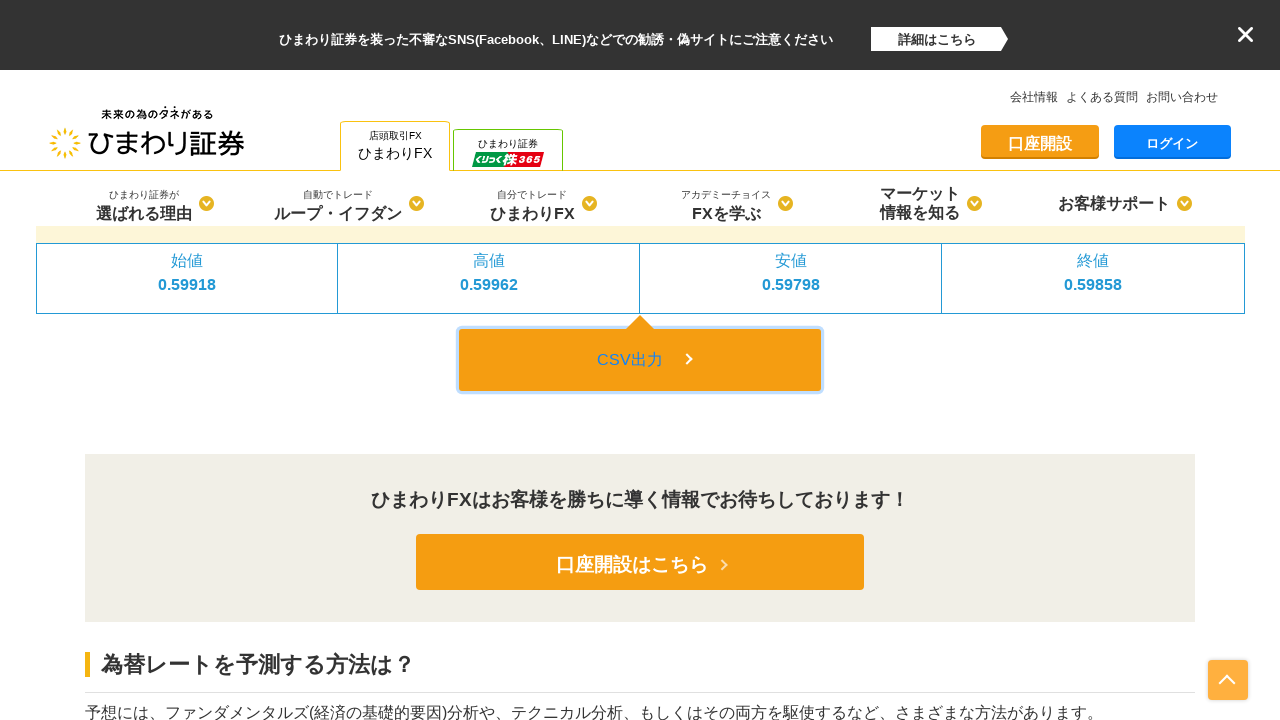

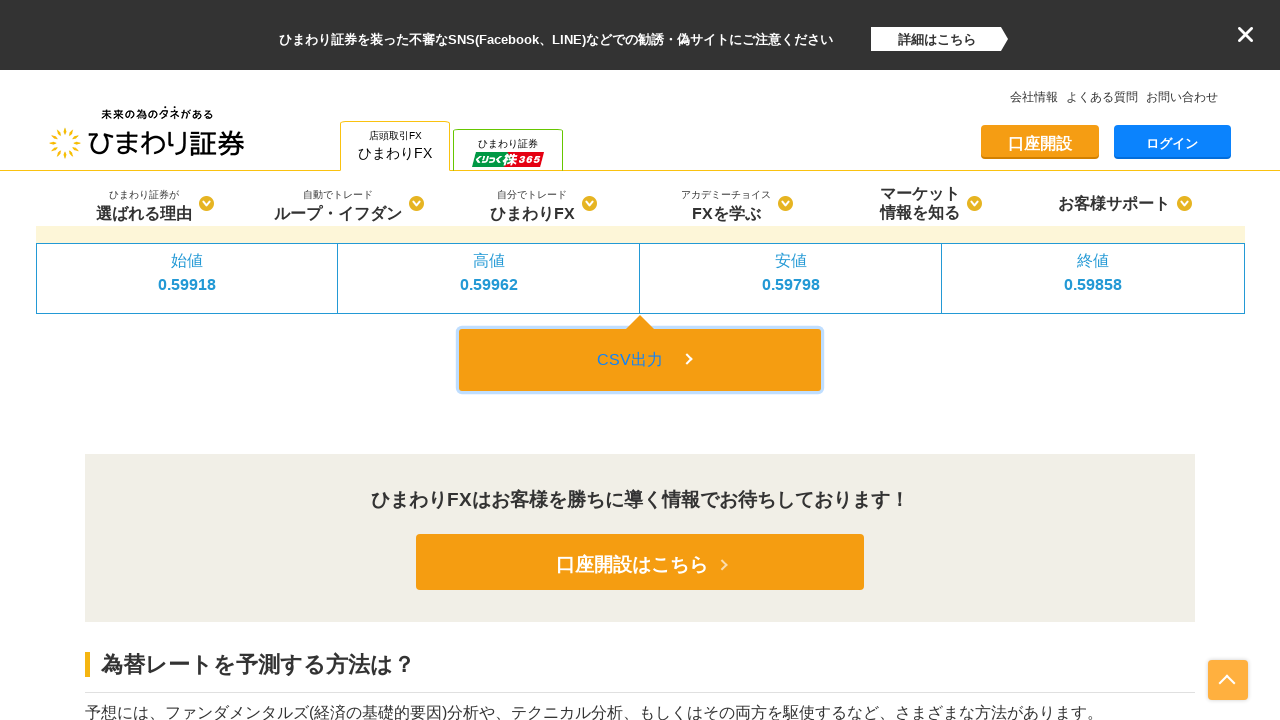